Tests dismissing a JavaScript confirm dialog by clicking the confirm button, dismissing the dialog, and verifying the result

Starting URL: https://the-internet.herokuapp.com/javascript_alerts

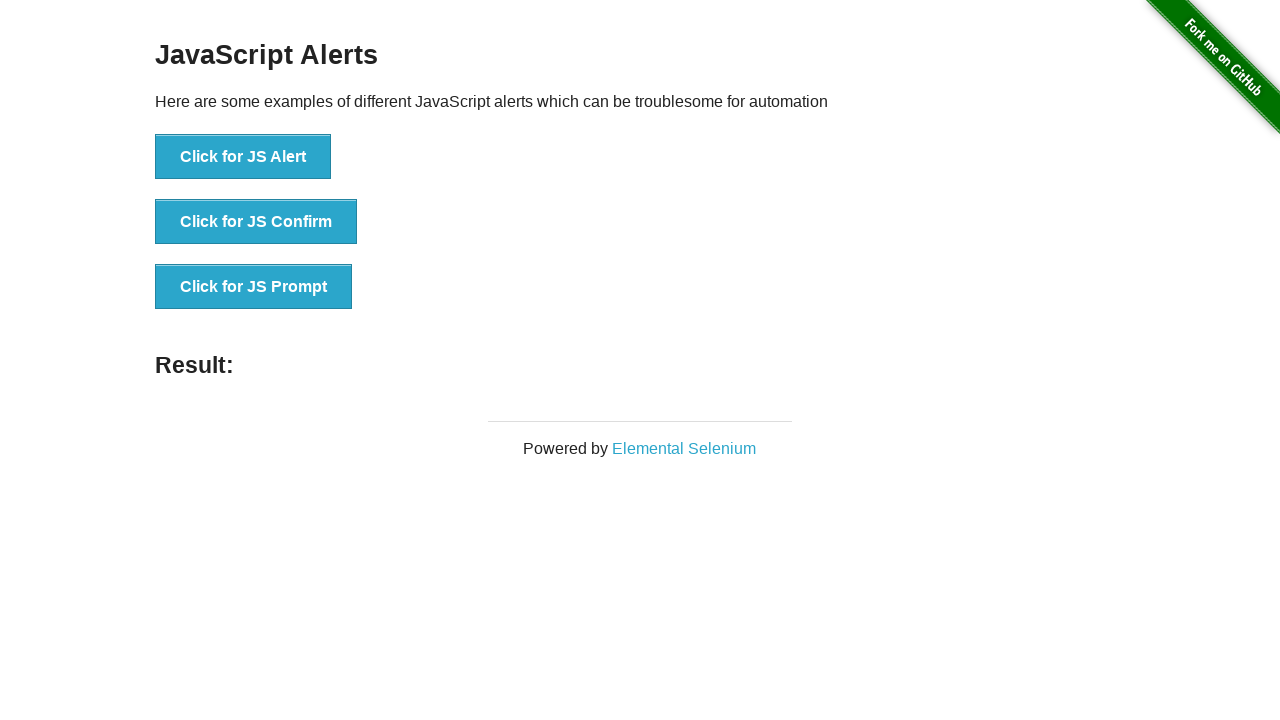

Set up dialog handler to dismiss confirm dialog
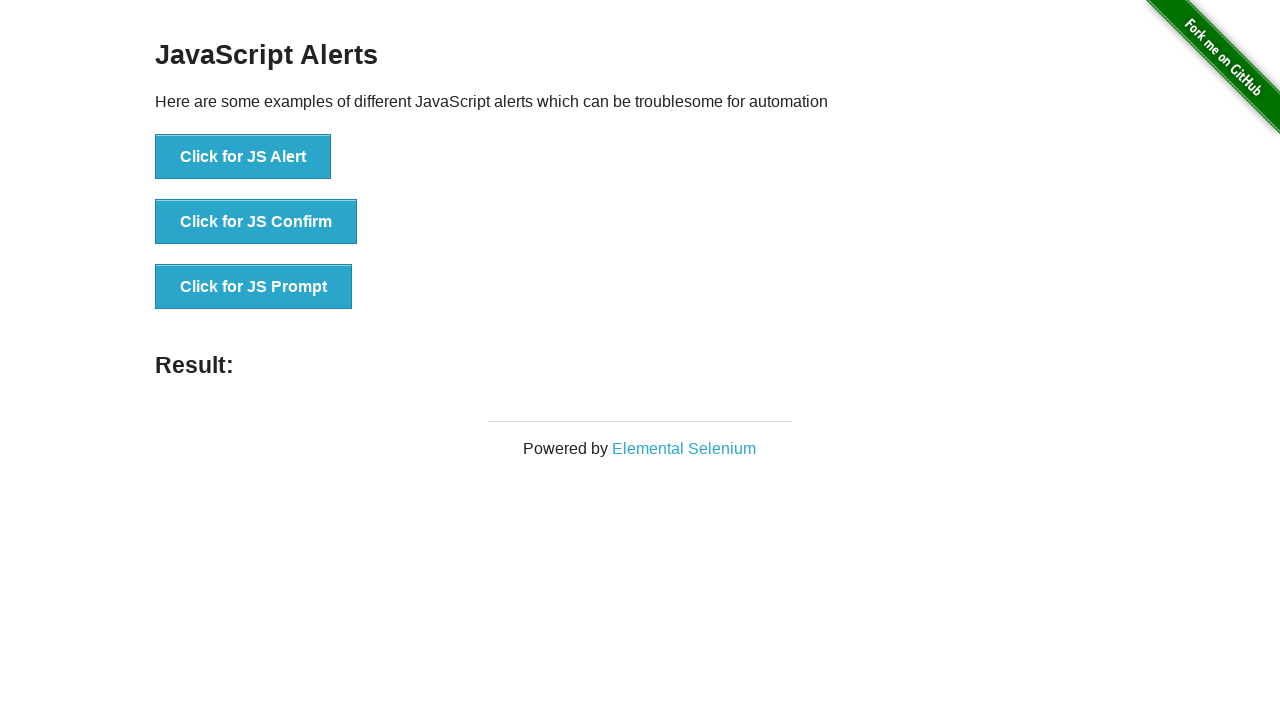

Clicked button to trigger JS Confirm dialog at (256, 222) on xpath=//button[normalize-space()='Click for JS Confirm']
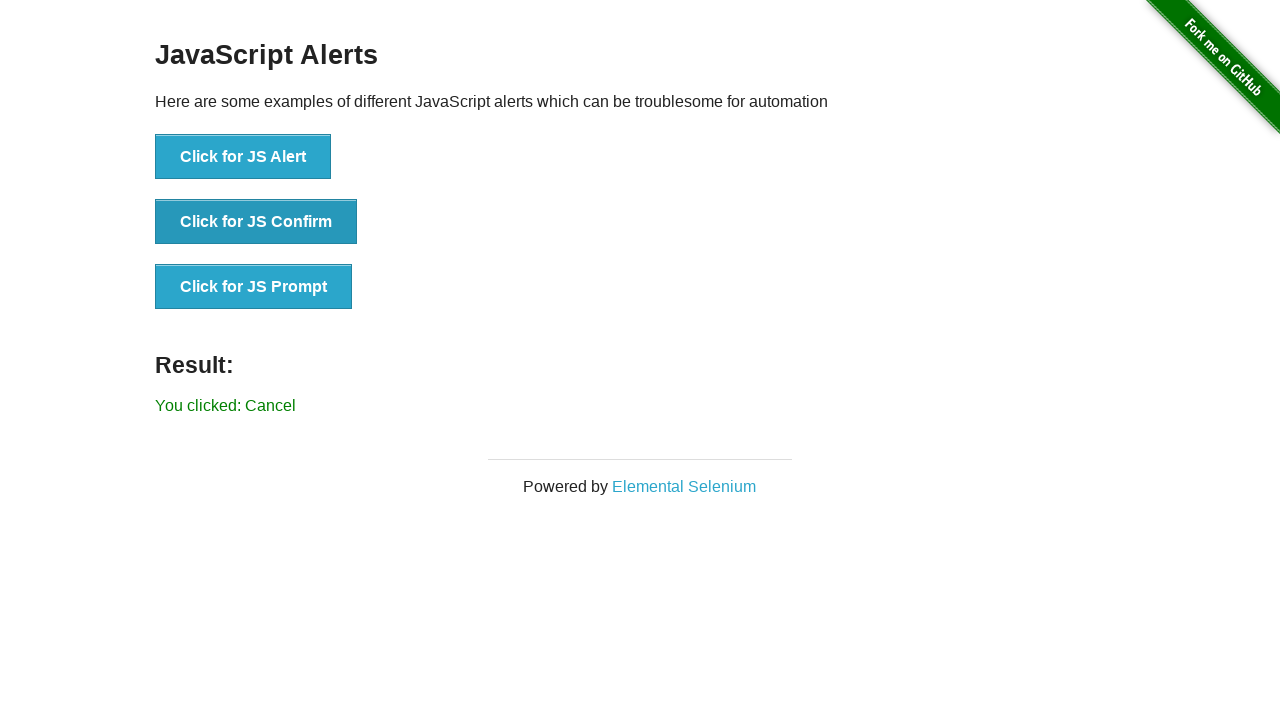

Result element loaded after dismissing confirm dialog
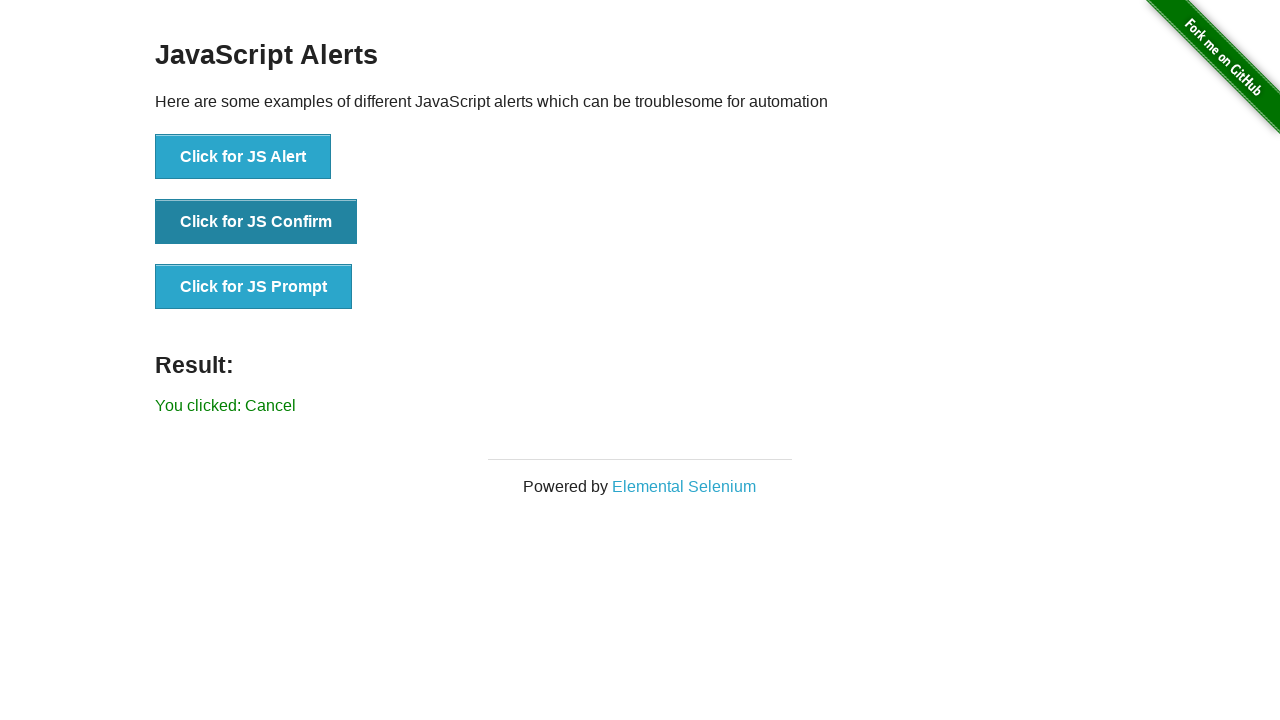

Retrieved result text content
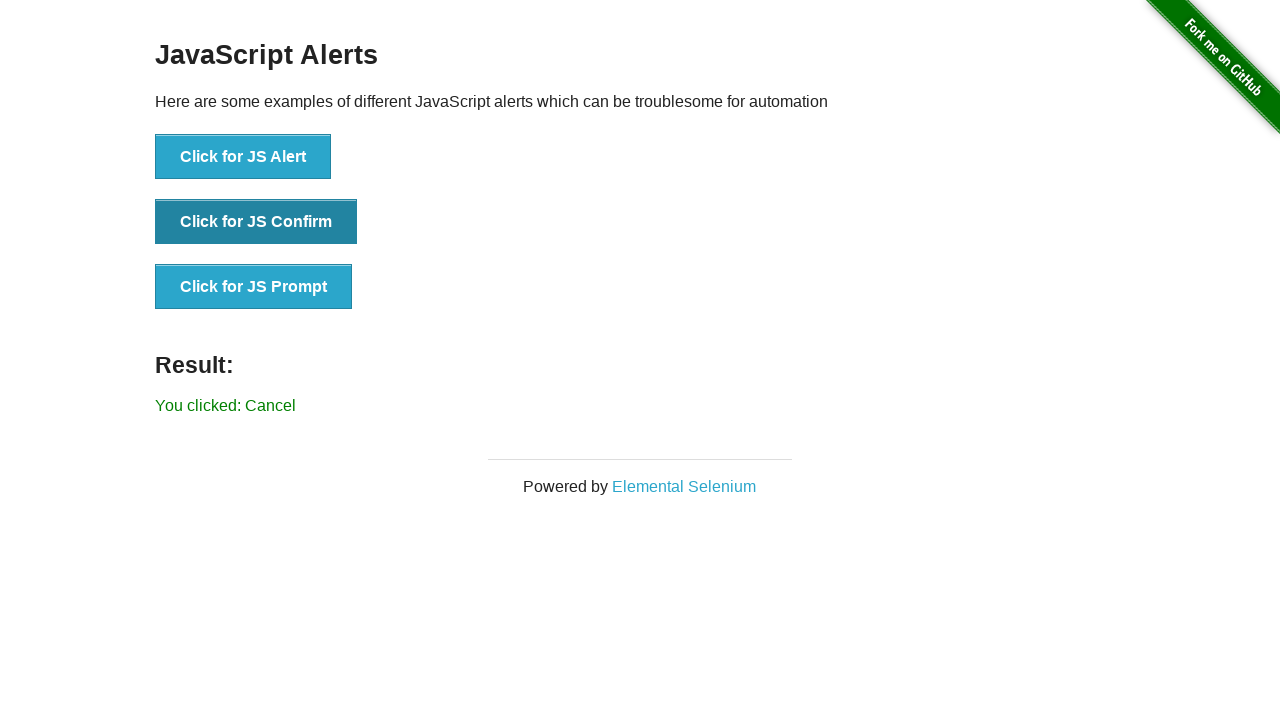

Verified that 'successfuly' is not in result text, confirming dialog was dismissed
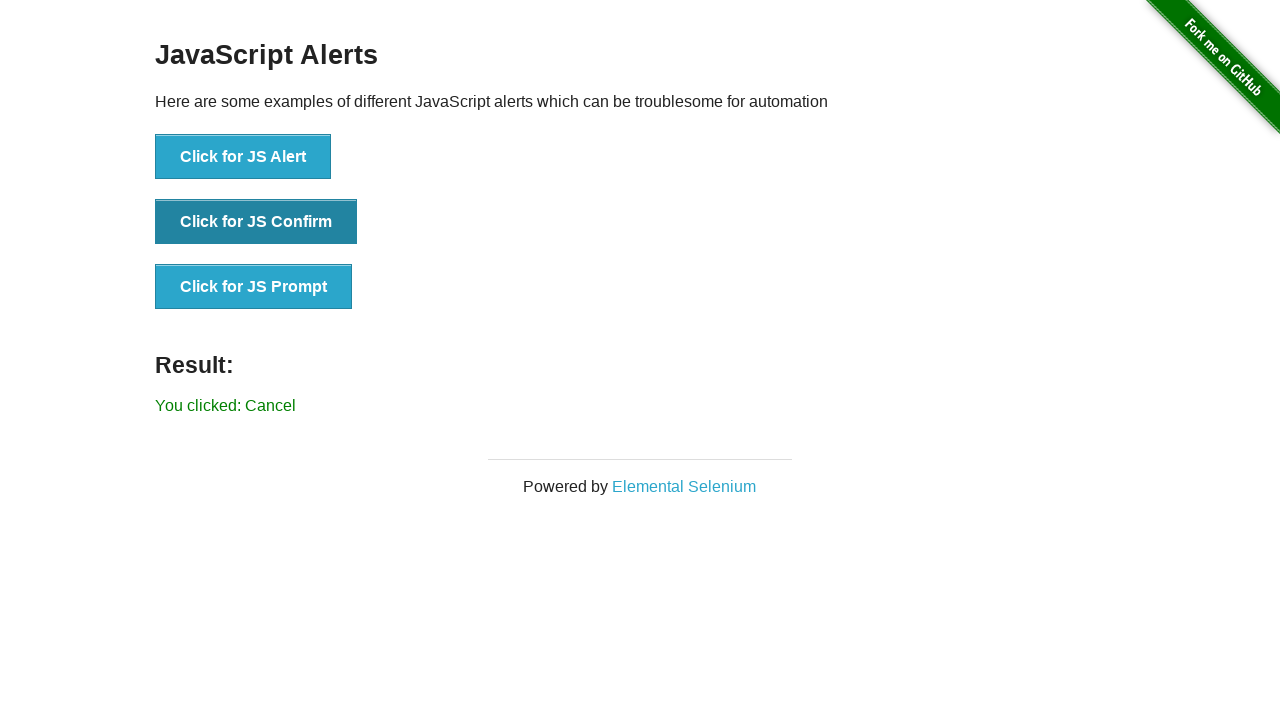

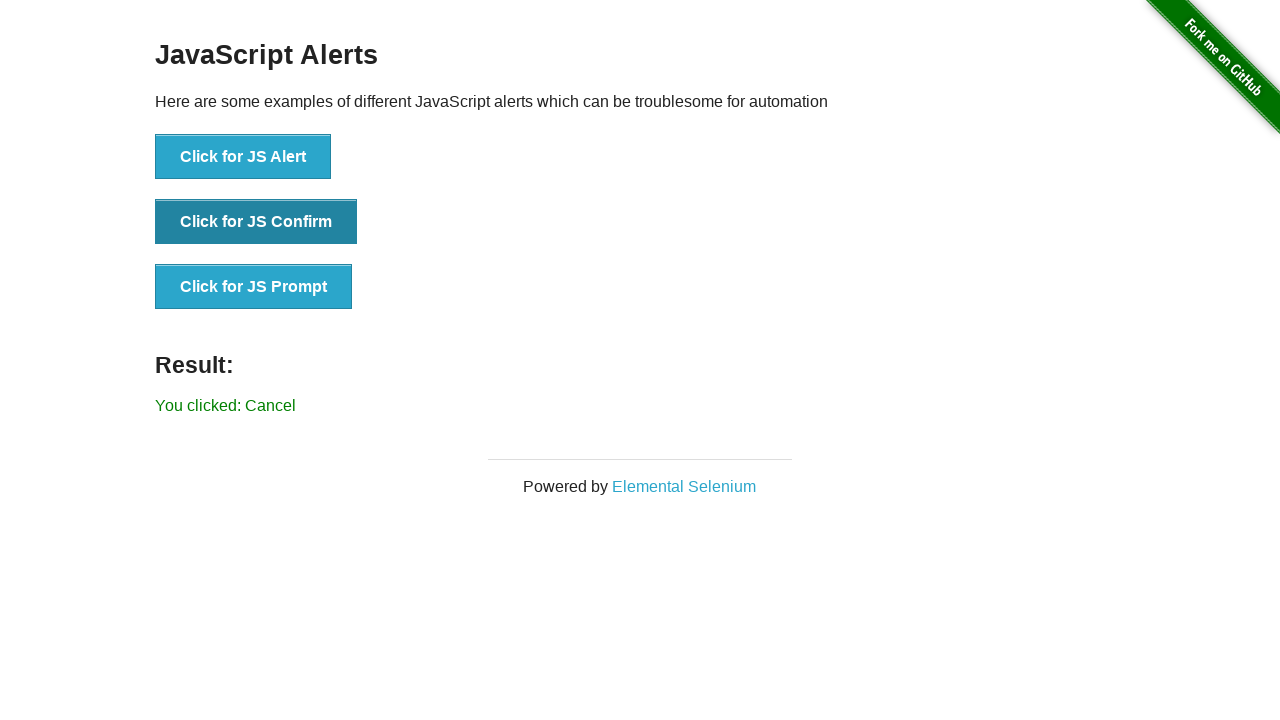